Tests multi-window handling by clicking a link that opens a new window, then iterating through window handles to verify the windows are accessible

Starting URL: https://omayo.blogspot.com/

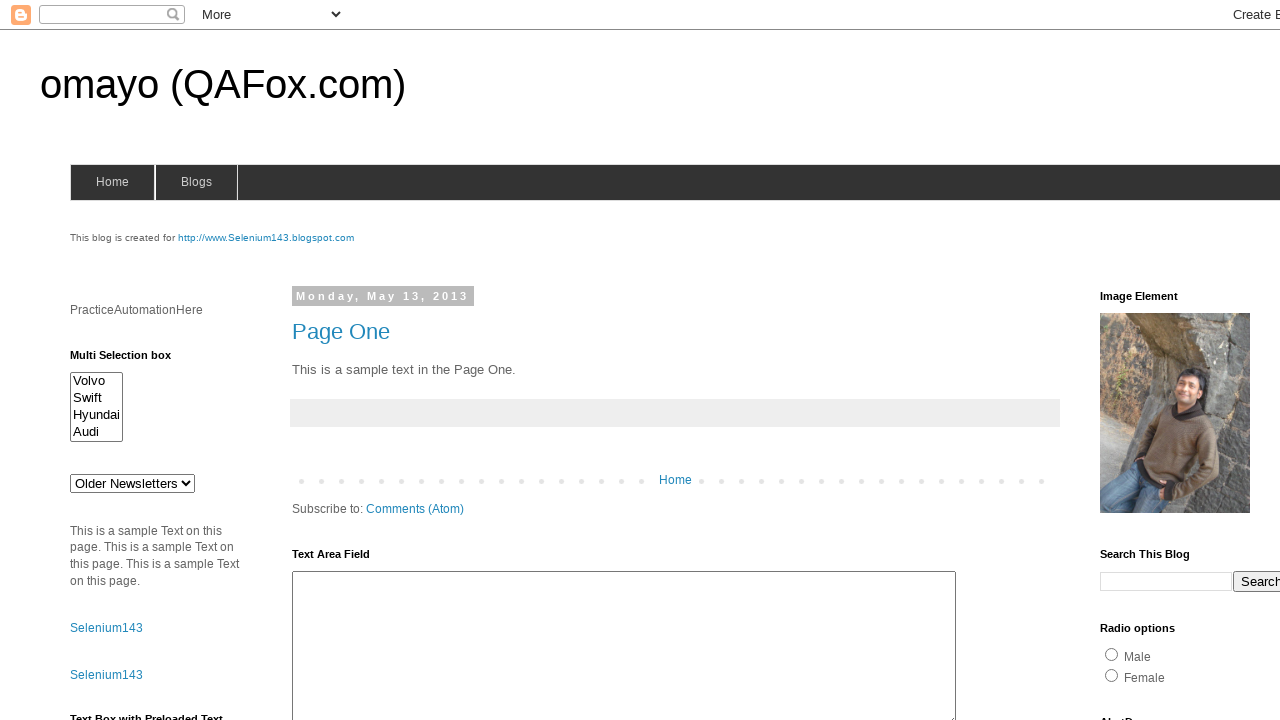

Clicked 'Open' link to open a new window at (132, 360) on xpath=//a[contains(text(),'Open')]
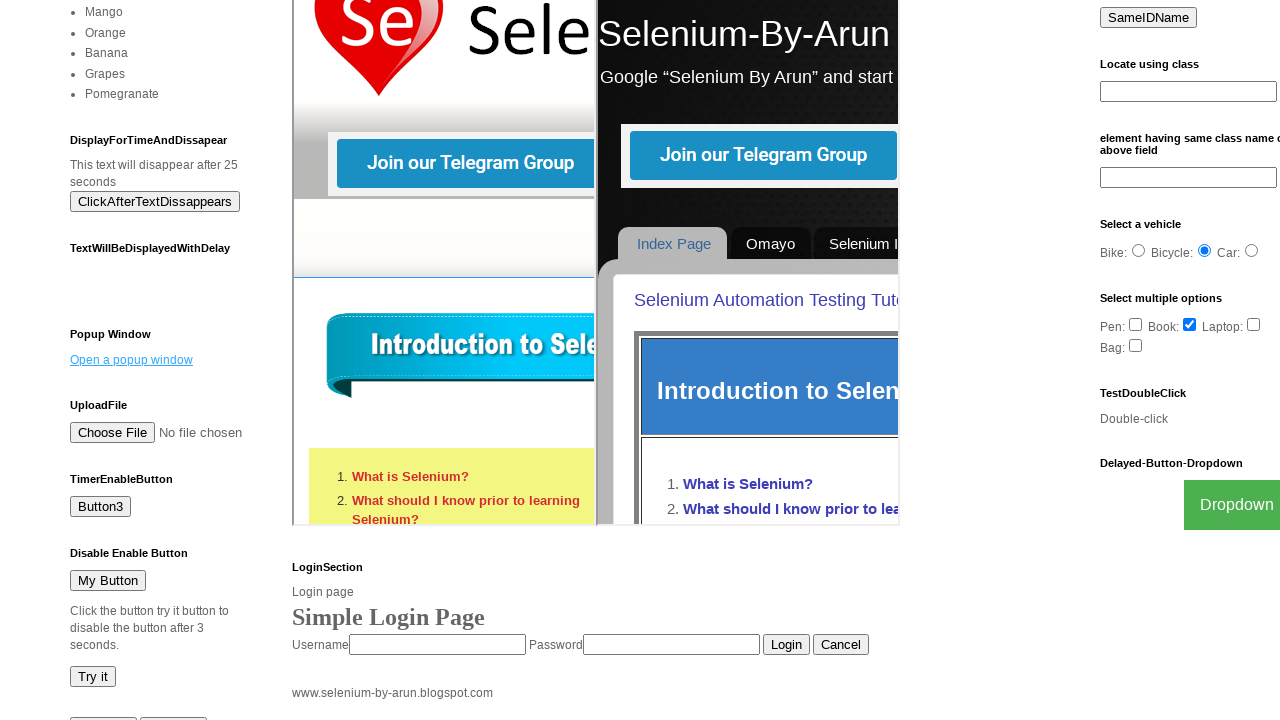

Waited 2000ms for new window to open
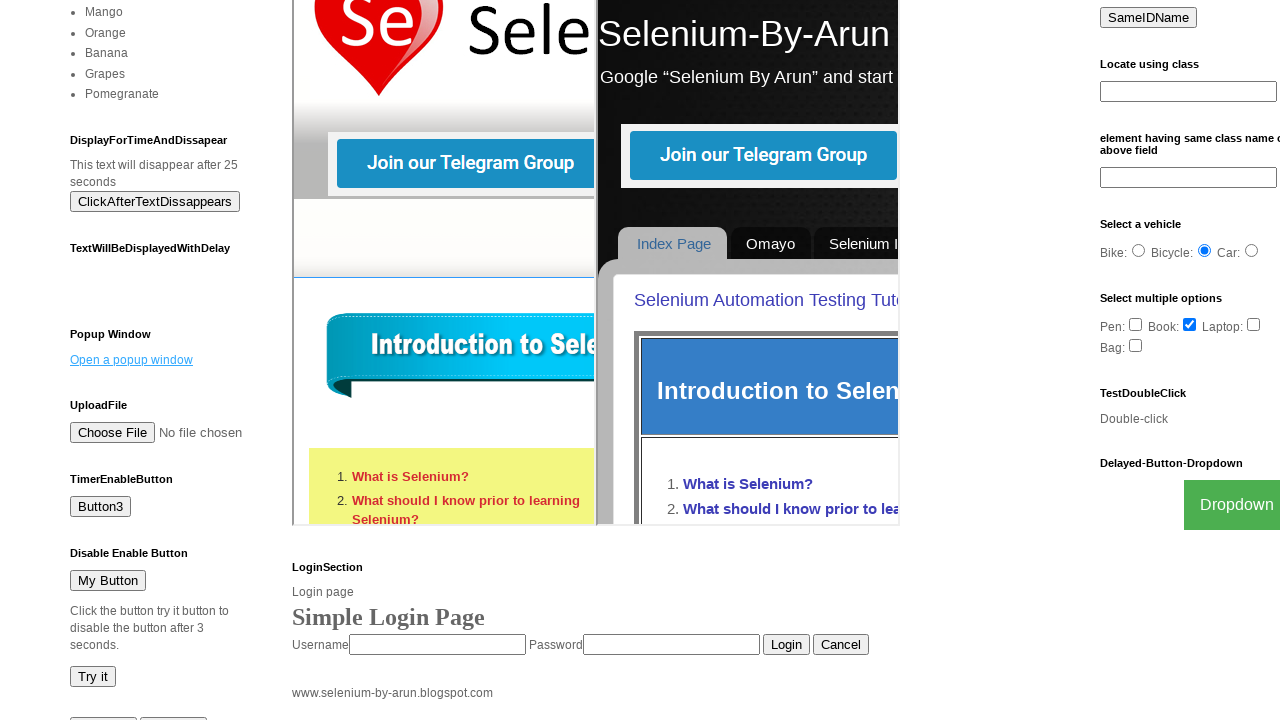

Retrieved all pages from context
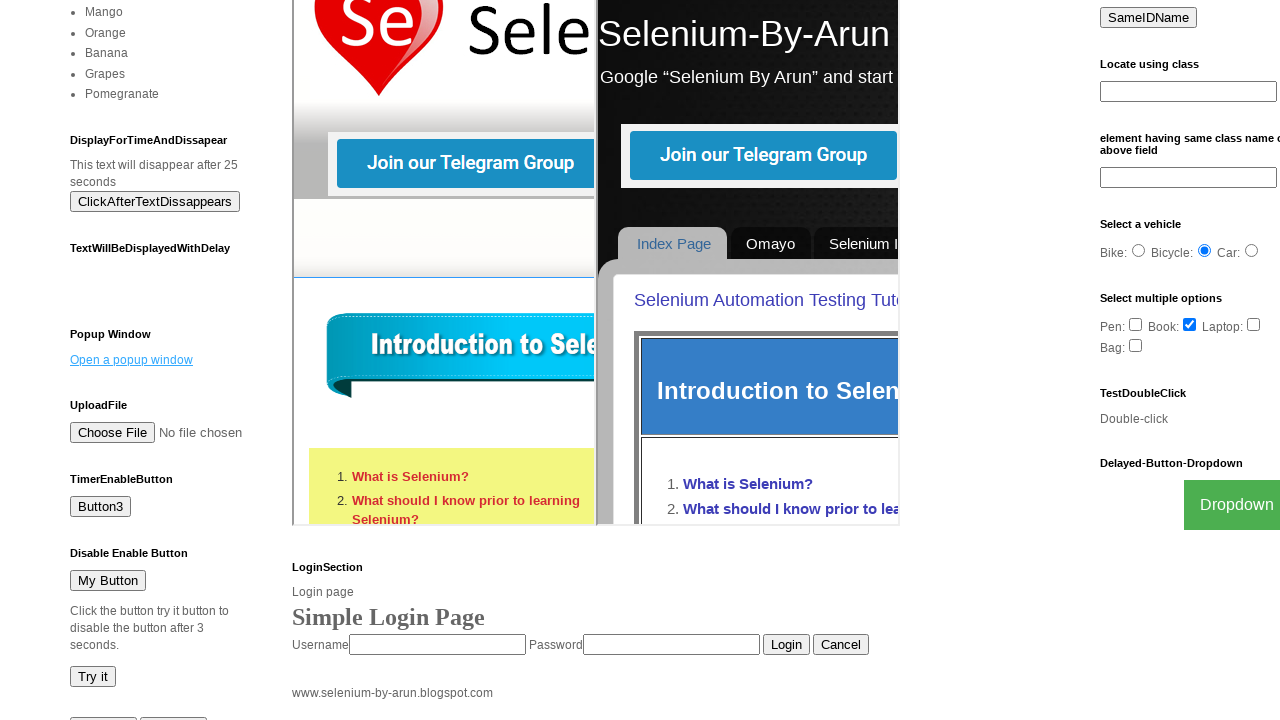

Printed title of page: omayo (QAFox.com)
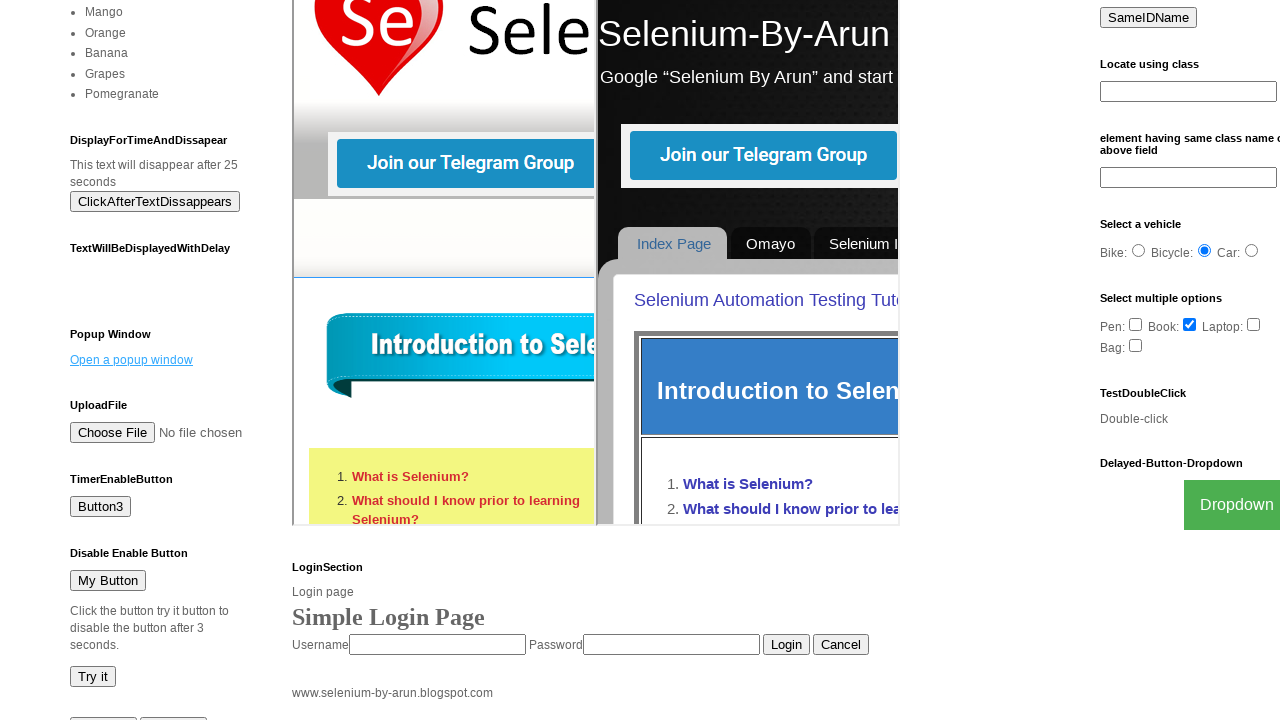

Printed title of page: New Window
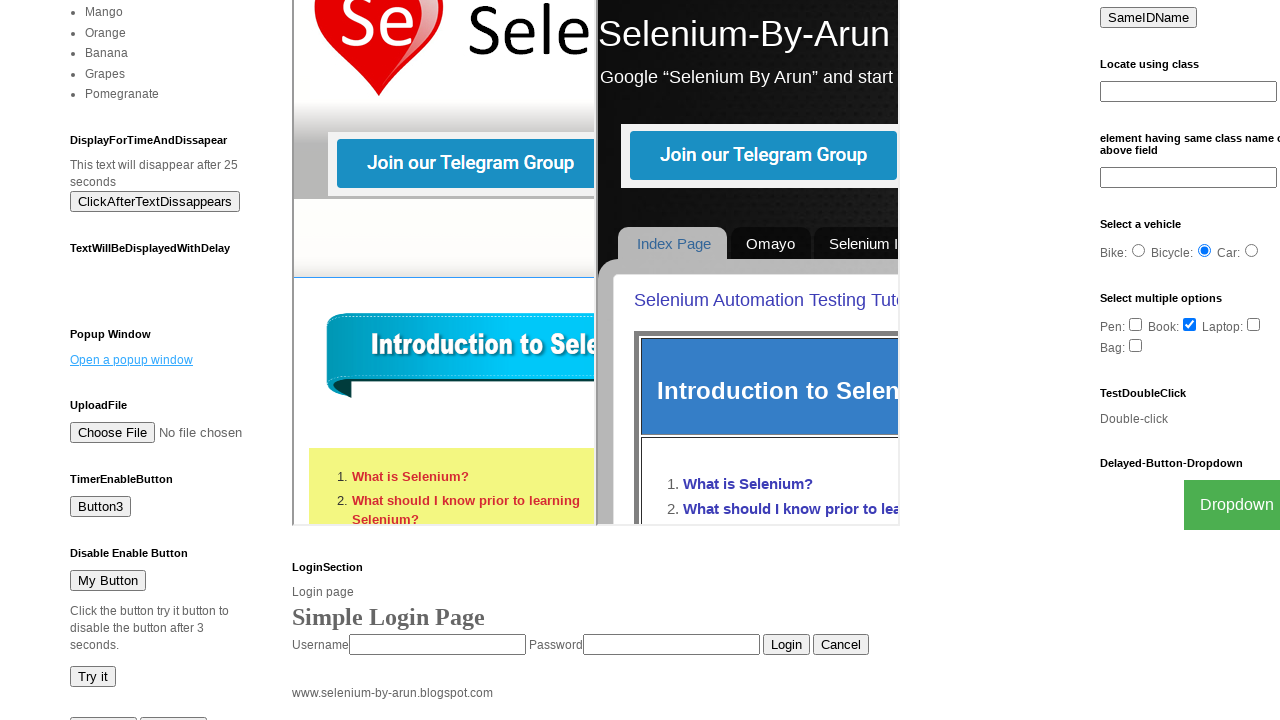

Brought original page to front
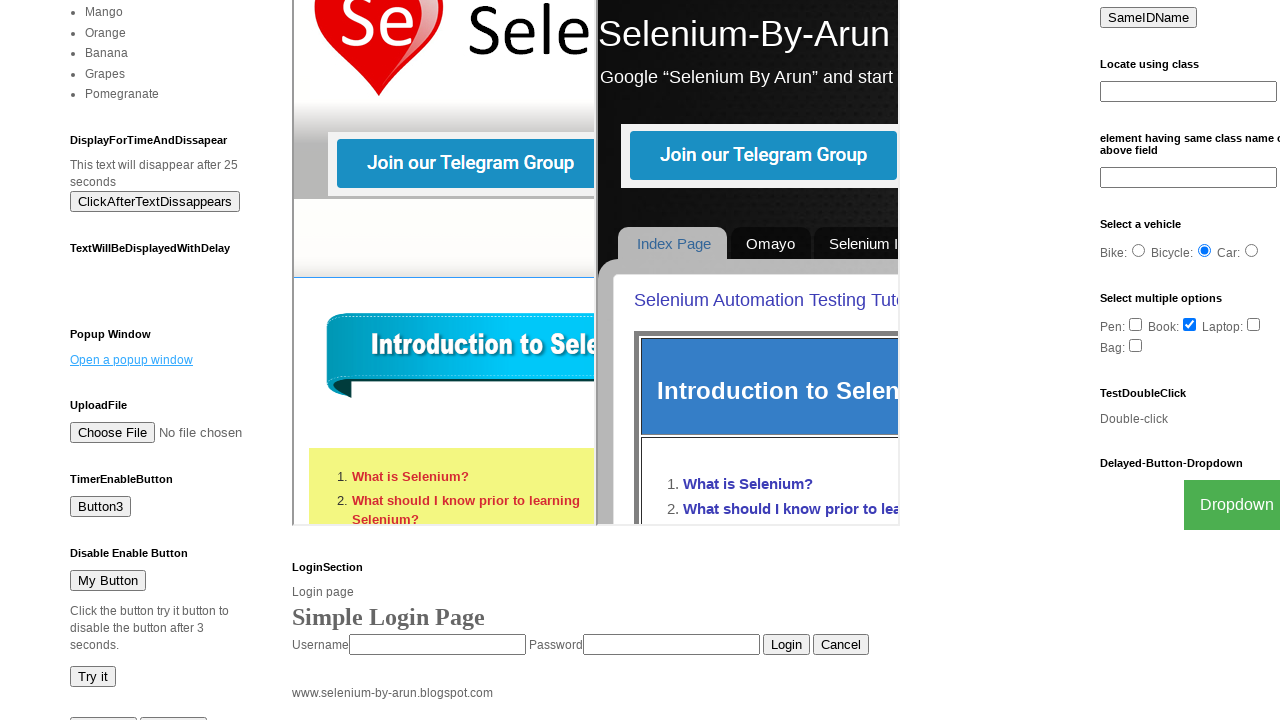

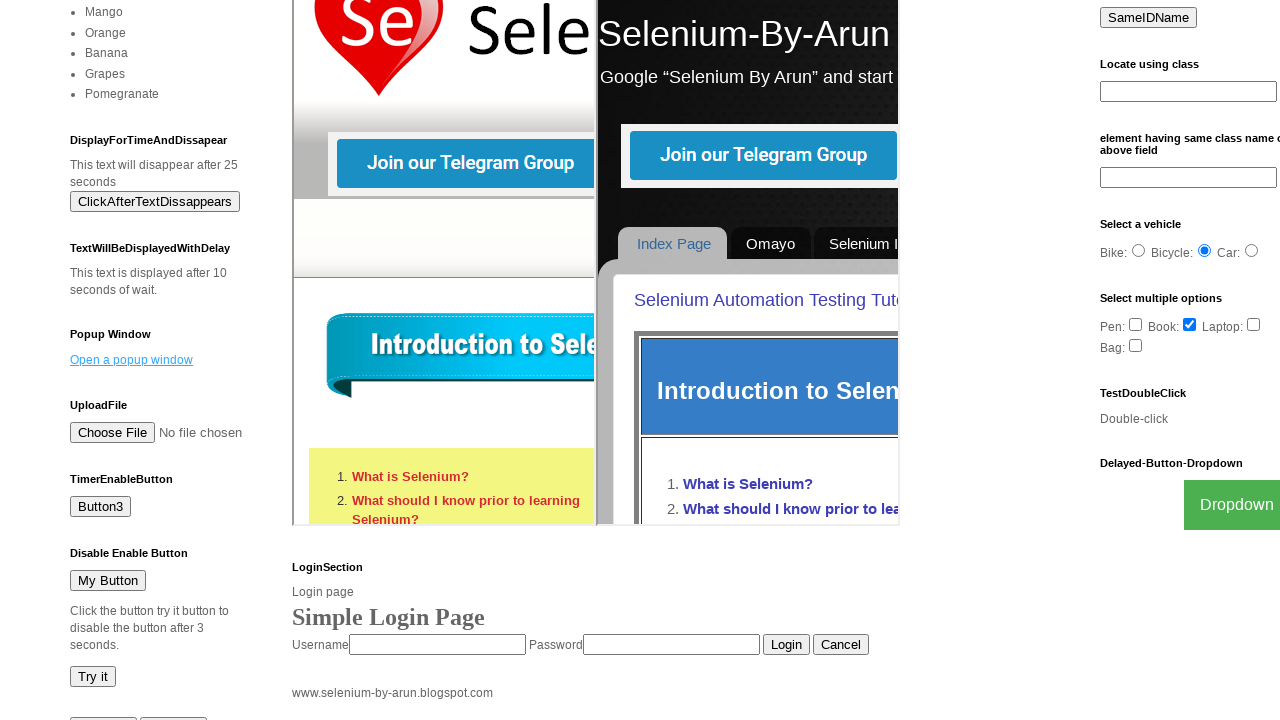